Tests flight booking form functionality by selecting trip type, origin and destination airports, enabling senior citizen discount, adding passengers, and searching for flights

Starting URL: https://rahulshettyacademy.com/dropdownsPractise/

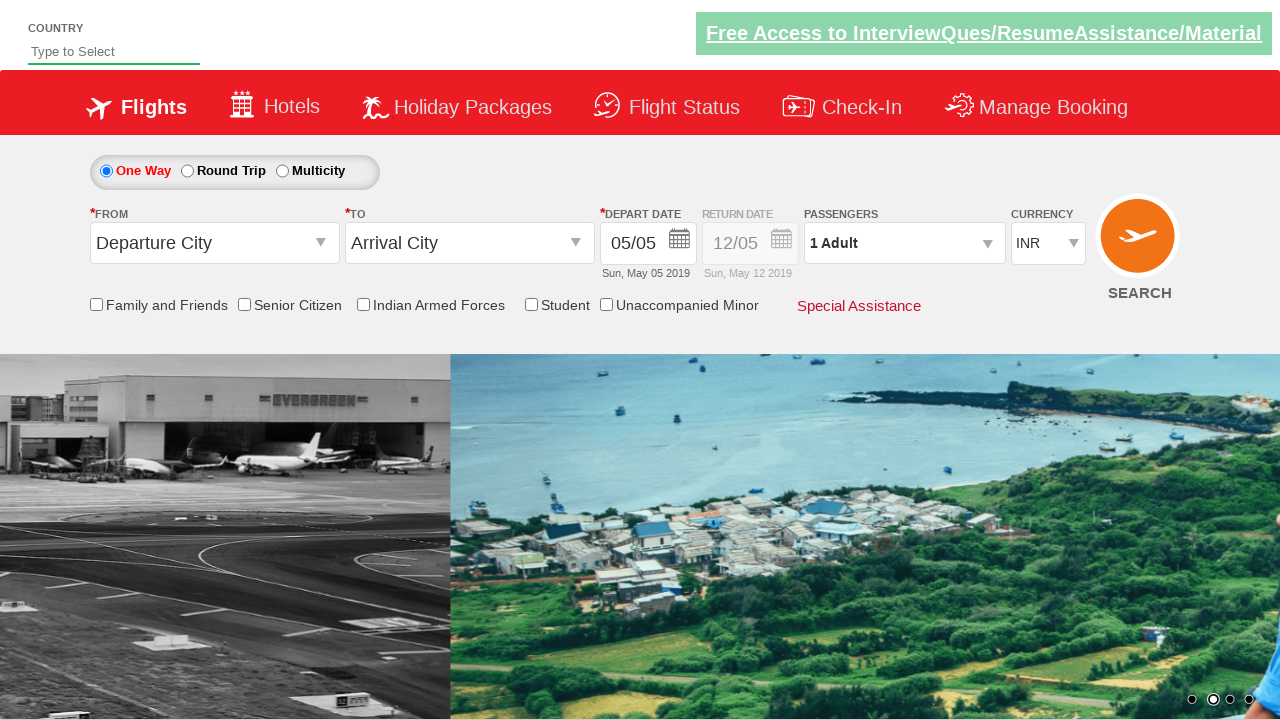

Selected one-way trip option at (106, 171) on #ctl00_mainContent_rbtnl_Trip_0
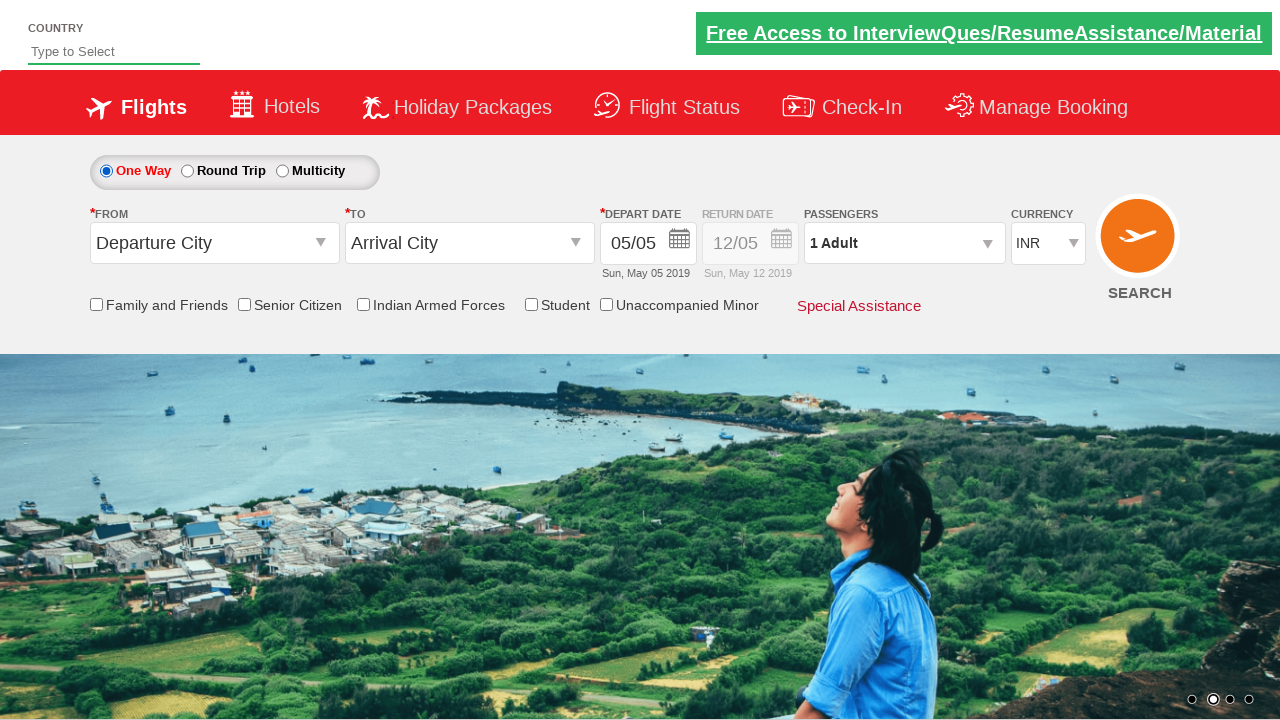

Clicked origin station dropdown at (214, 243) on #ctl00_mainContent_ddl_originStation1_CTXT
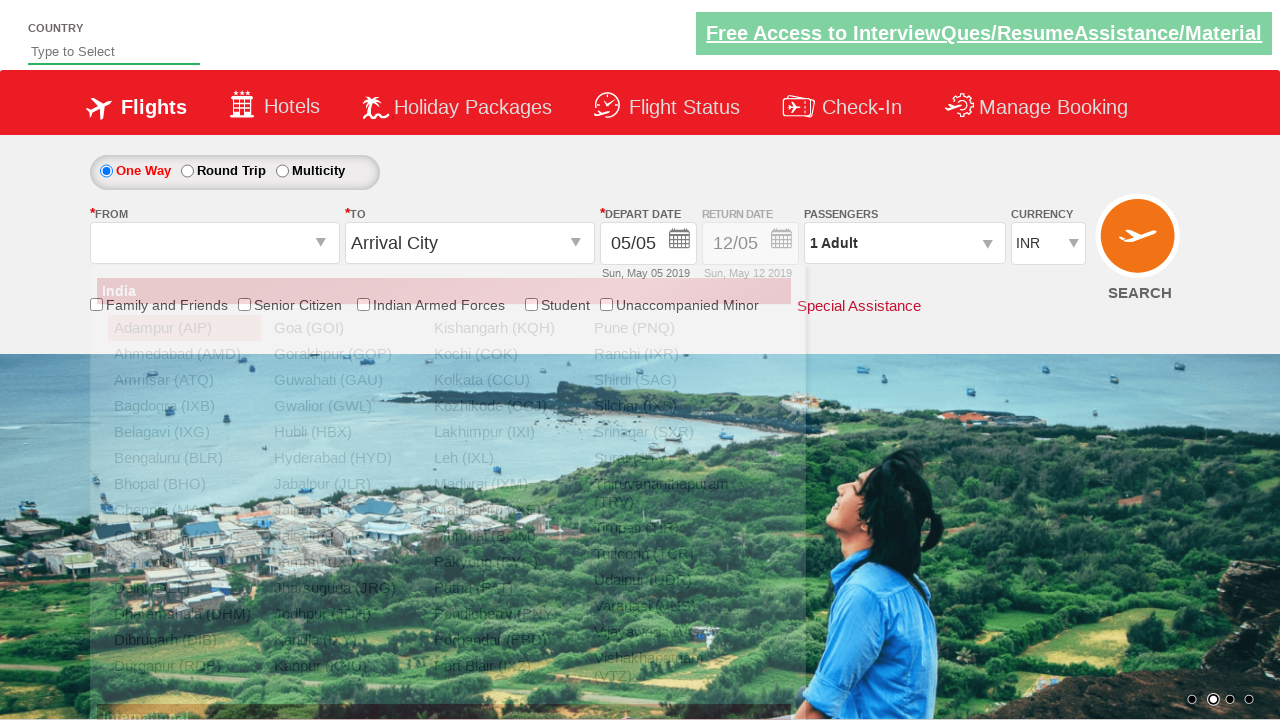

Selected Delhi (DEL) as origin airport at (184, 588) on a[value='DEL']
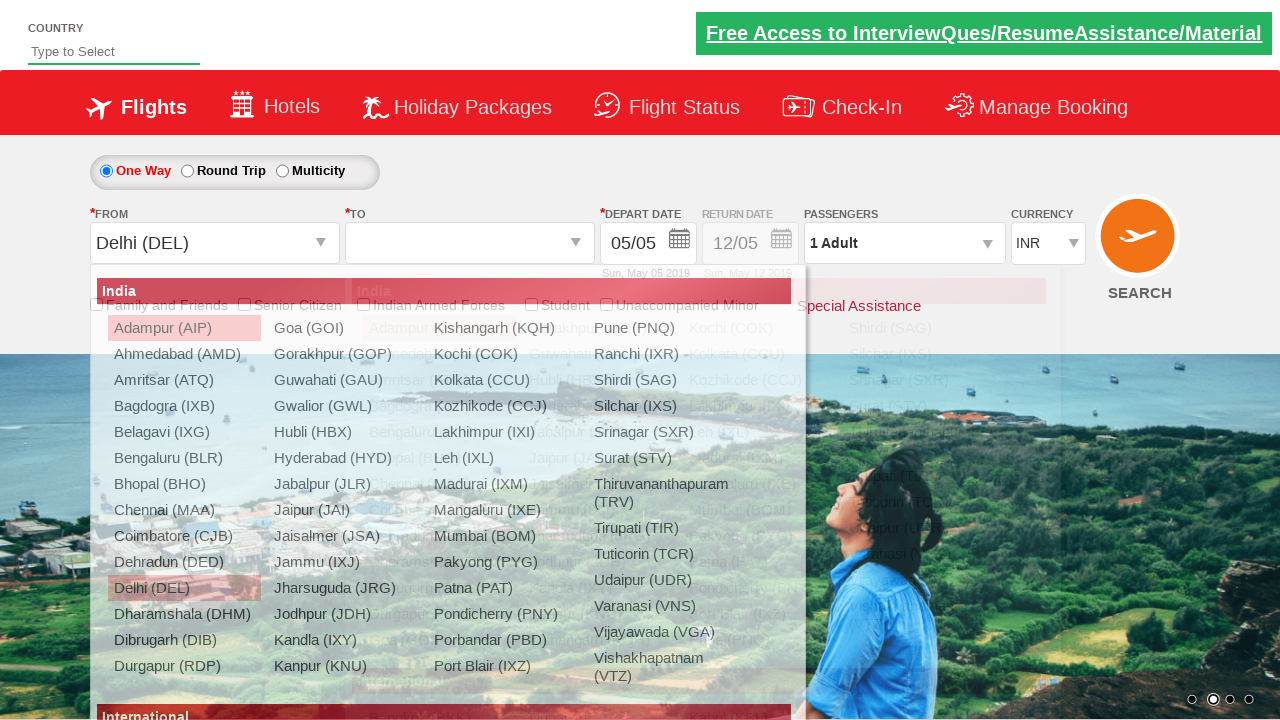

Waited for destination dropdown to be ready
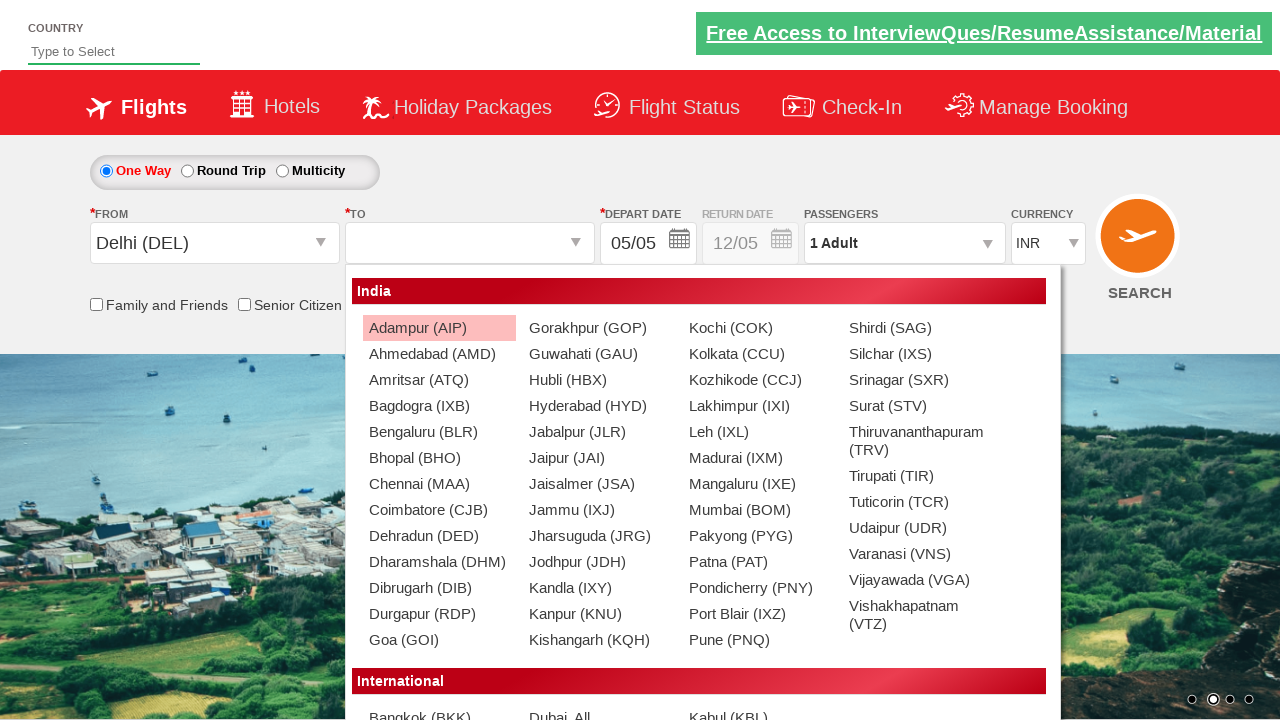

Selected Chennai (MAA) as destination airport at (439, 484) on #glsctl00_mainContent_ddl_destinationStation1_CTNR a[value='MAA']
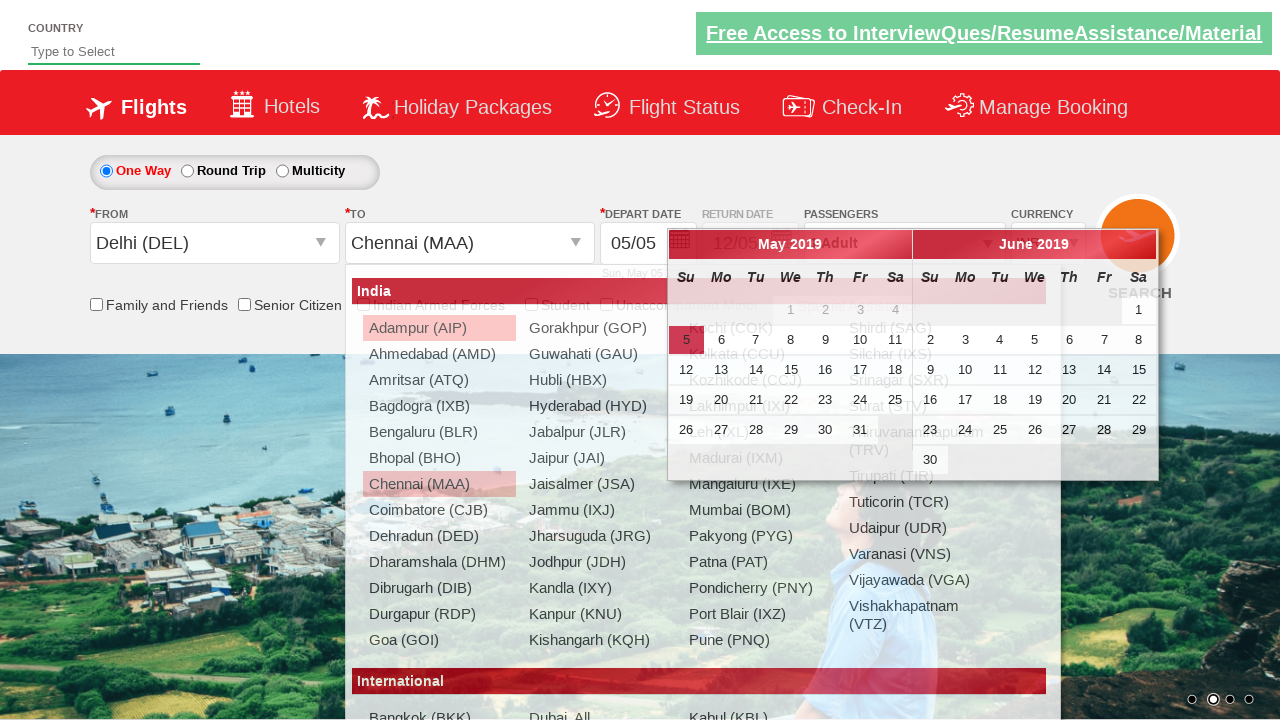

Retrieved return date field style attribute
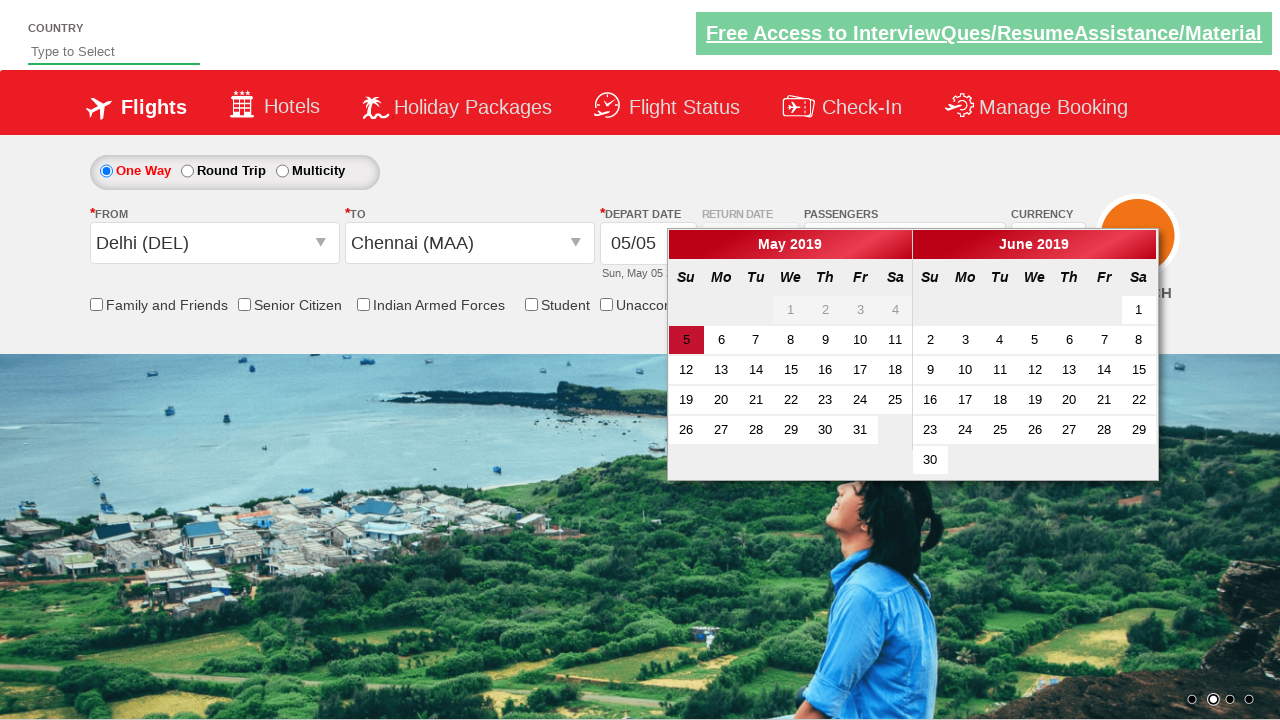

Verified return date is disabled for one-way trip
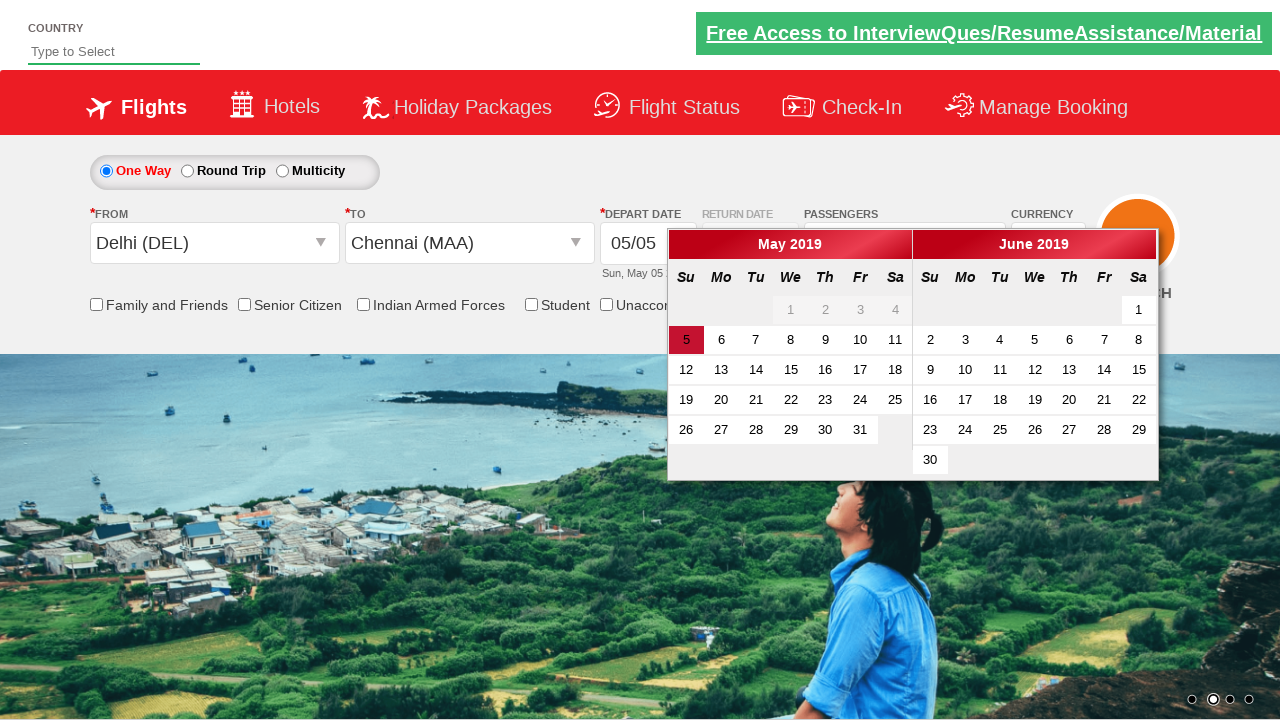

Enabled senior citizen discount checkbox at (244, 304) on input[id*='SeniorCitizenDiscount']
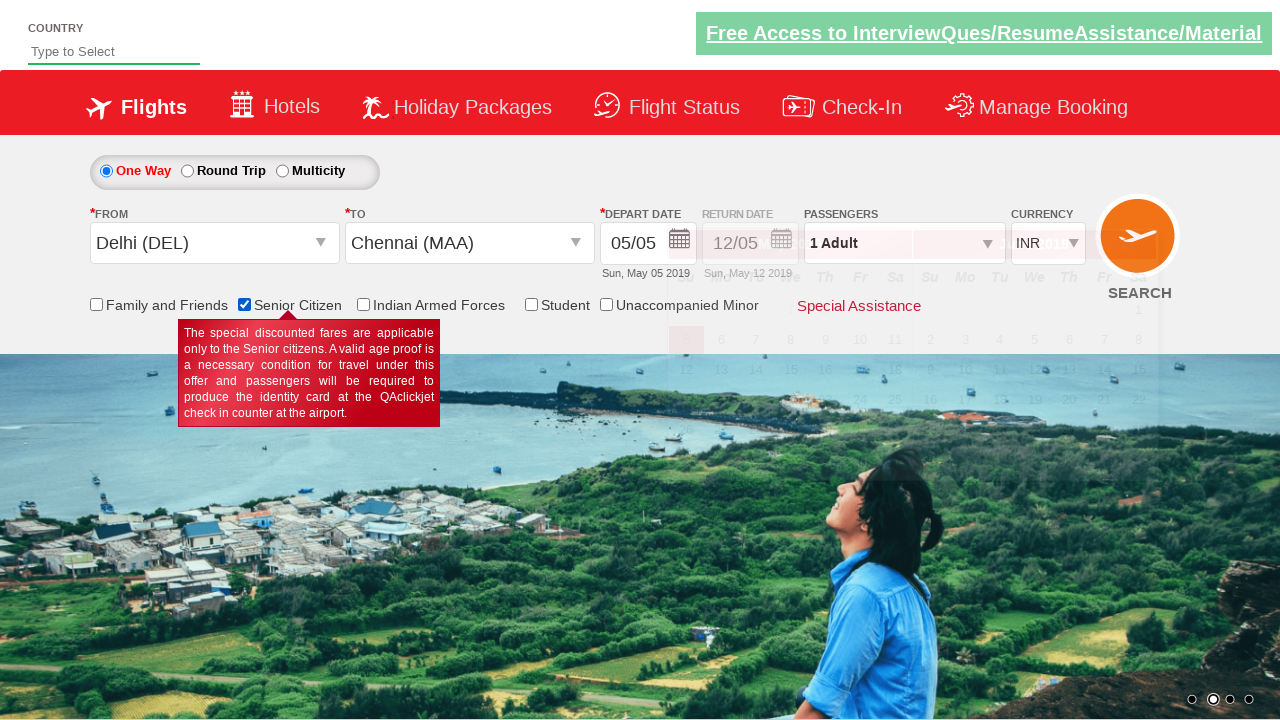

Clicked on passenger info dropdown at (904, 243) on #divpaxinfo
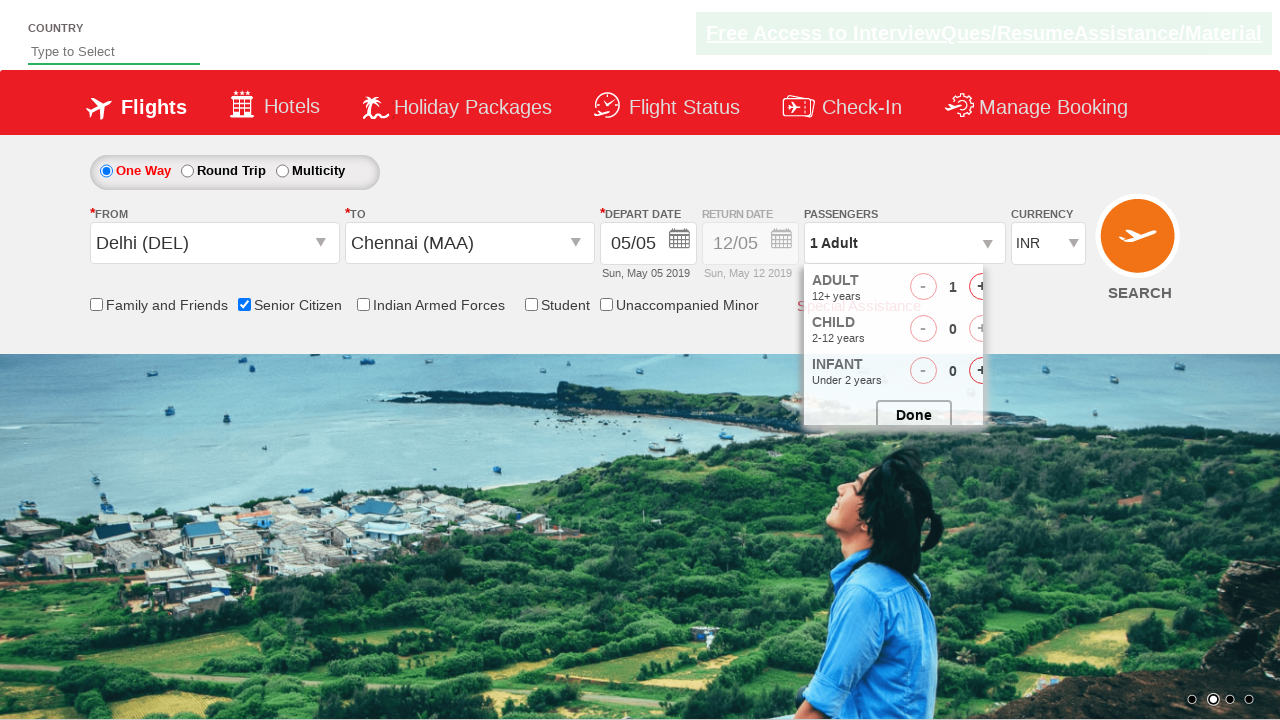

Waited for passenger options to appear
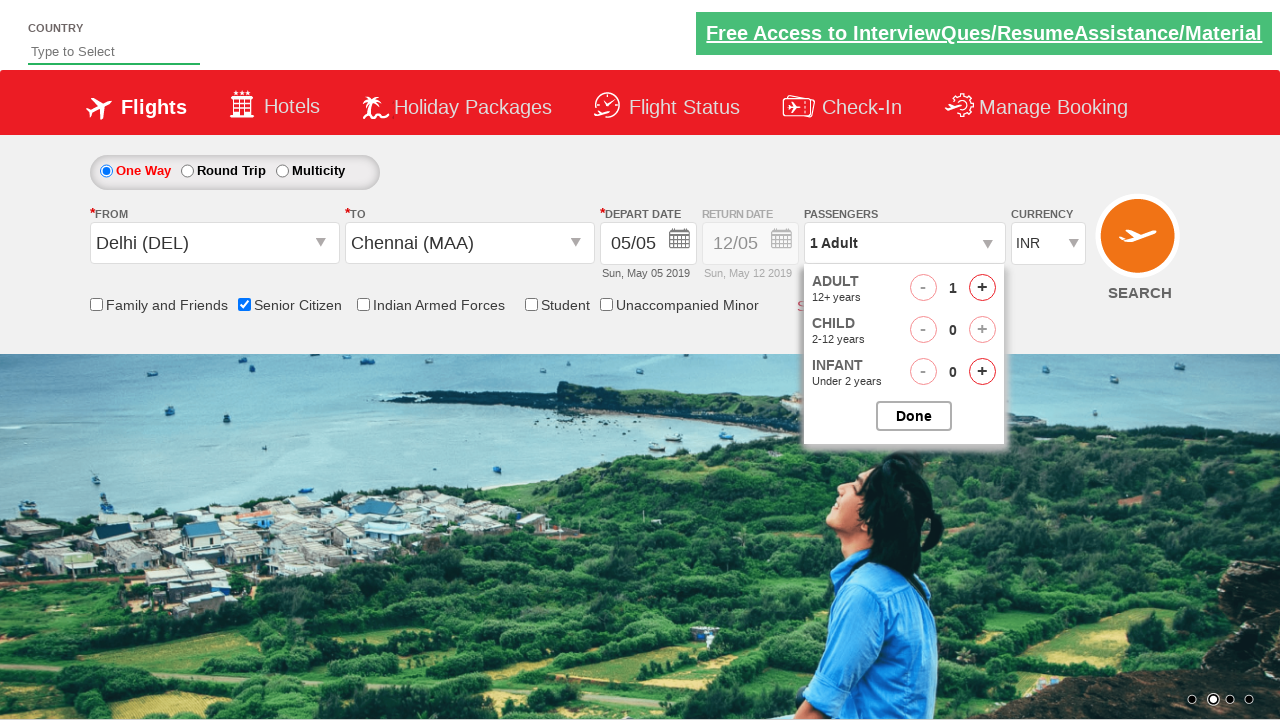

Added adult passenger 2 of 5 at (982, 288) on #hrefIncAdt
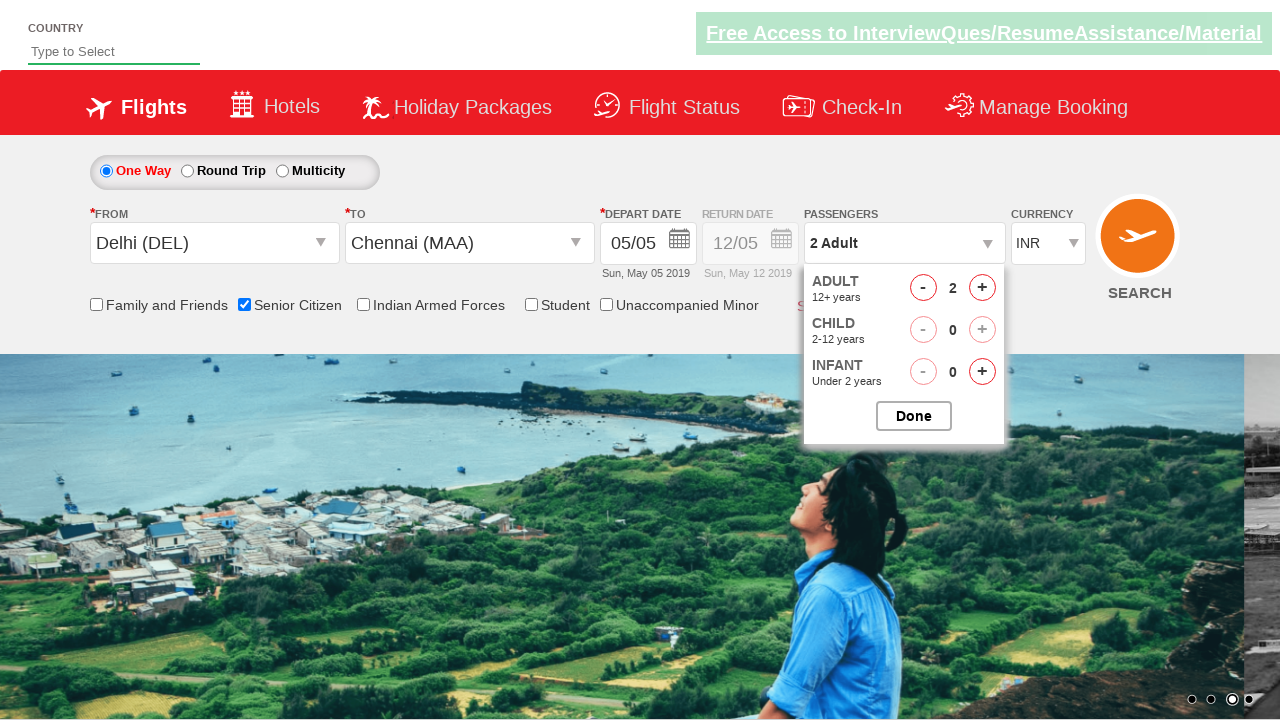

Added adult passenger 3 of 5 at (982, 288) on #hrefIncAdt
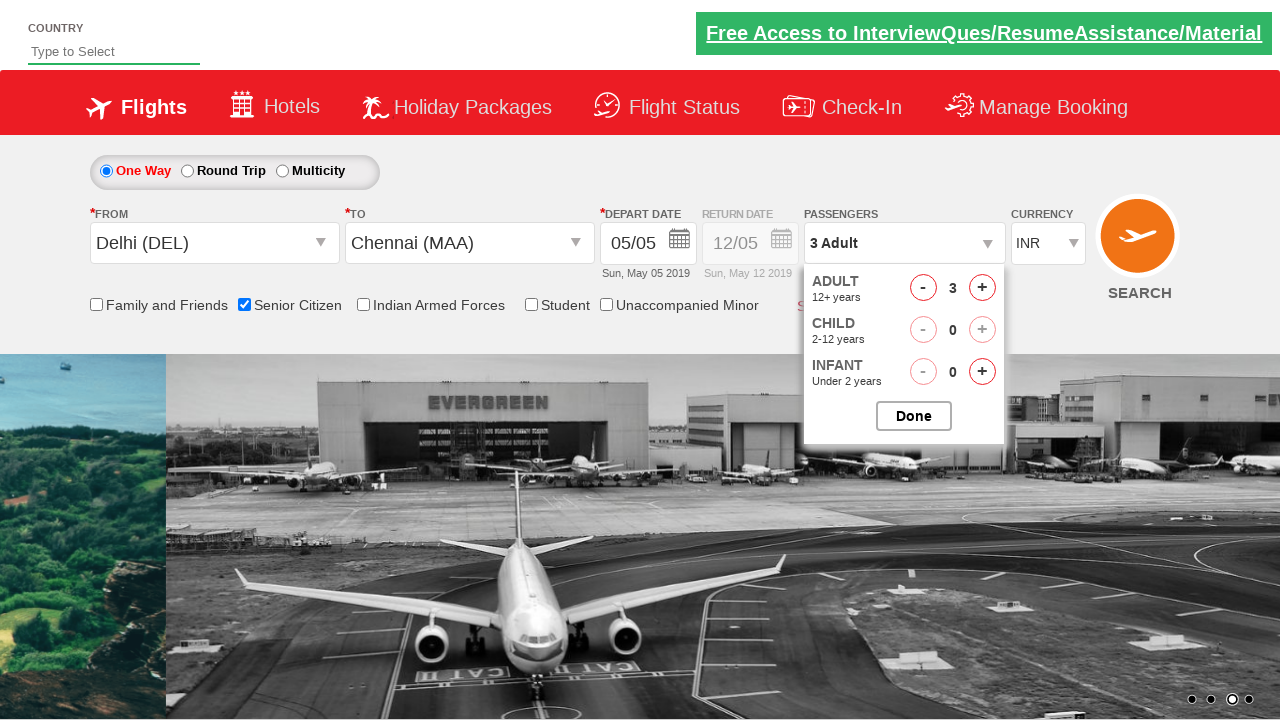

Added adult passenger 4 of 5 at (982, 288) on #hrefIncAdt
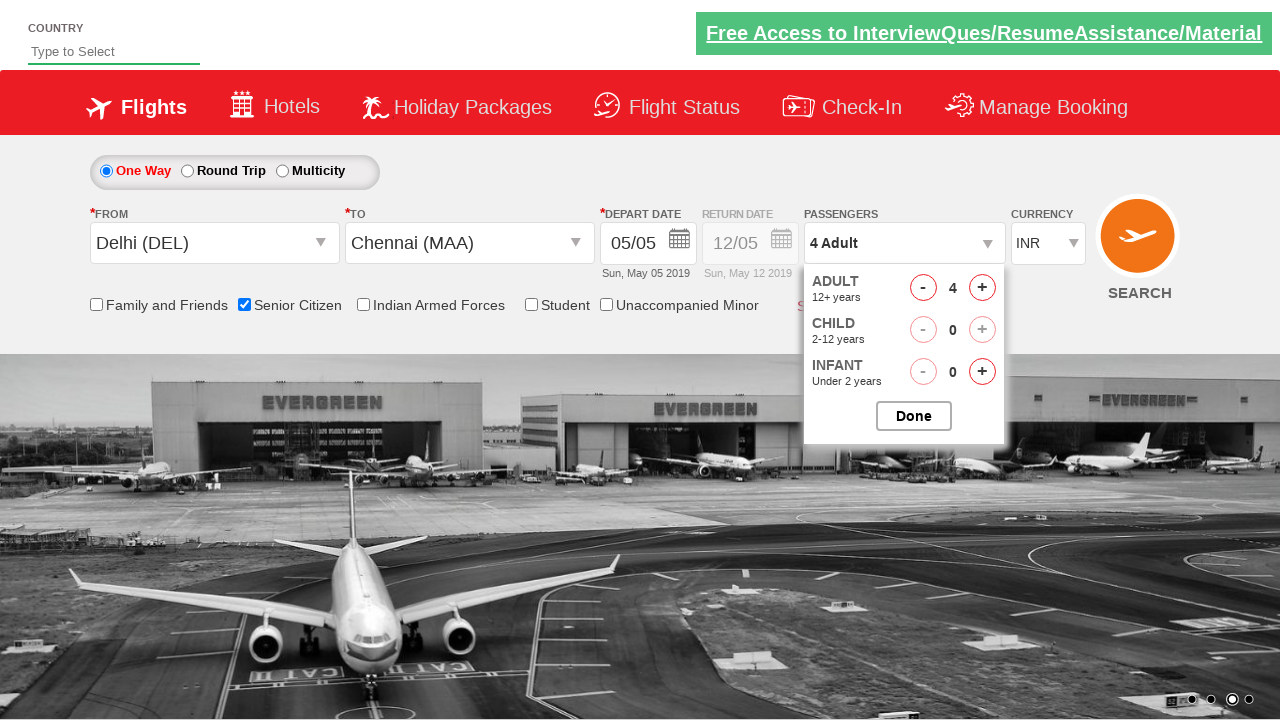

Added adult passenger 5 of 5 at (982, 288) on #hrefIncAdt
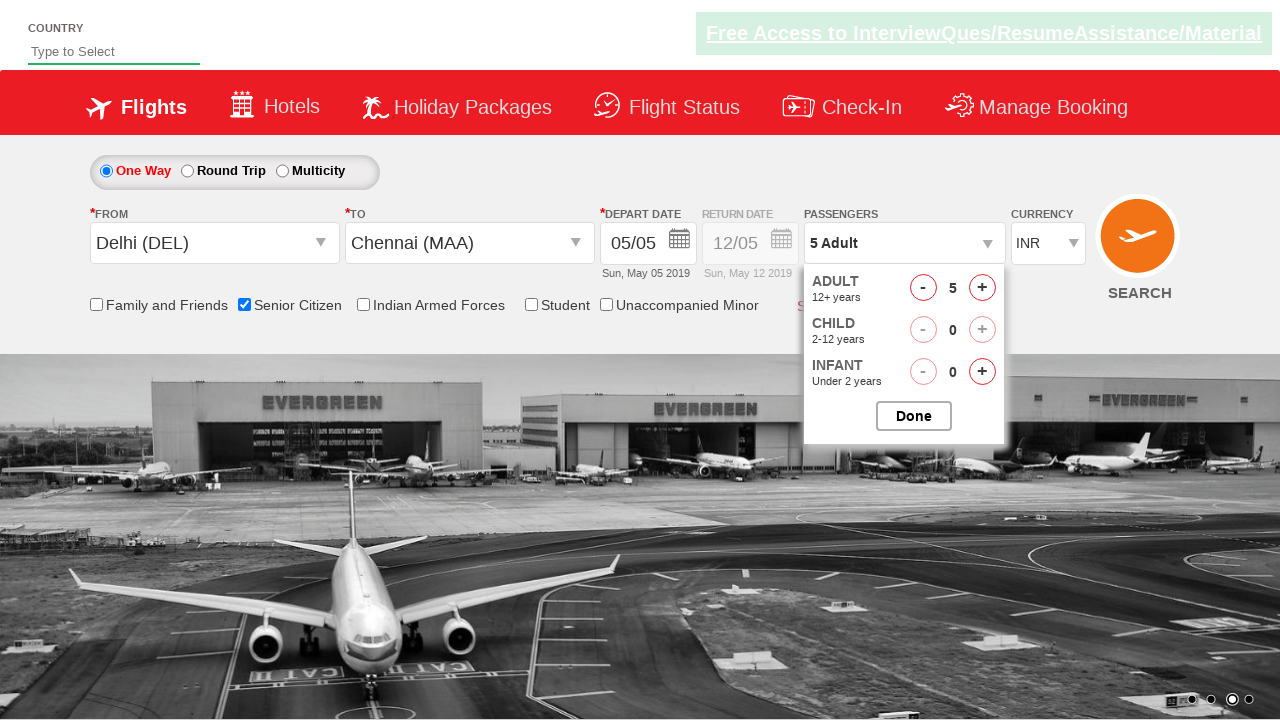

Closed passenger options dropdown at (914, 416) on #btnclosepaxoption
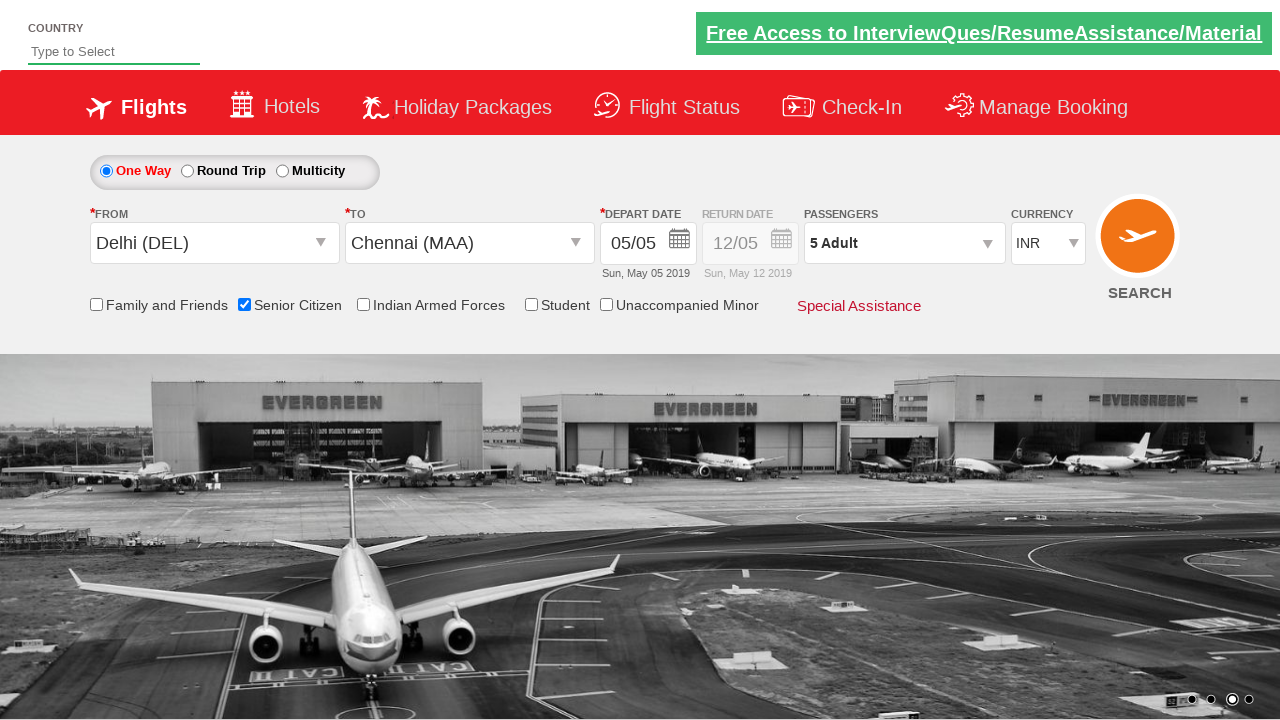

Verified passenger count: 5 Adult
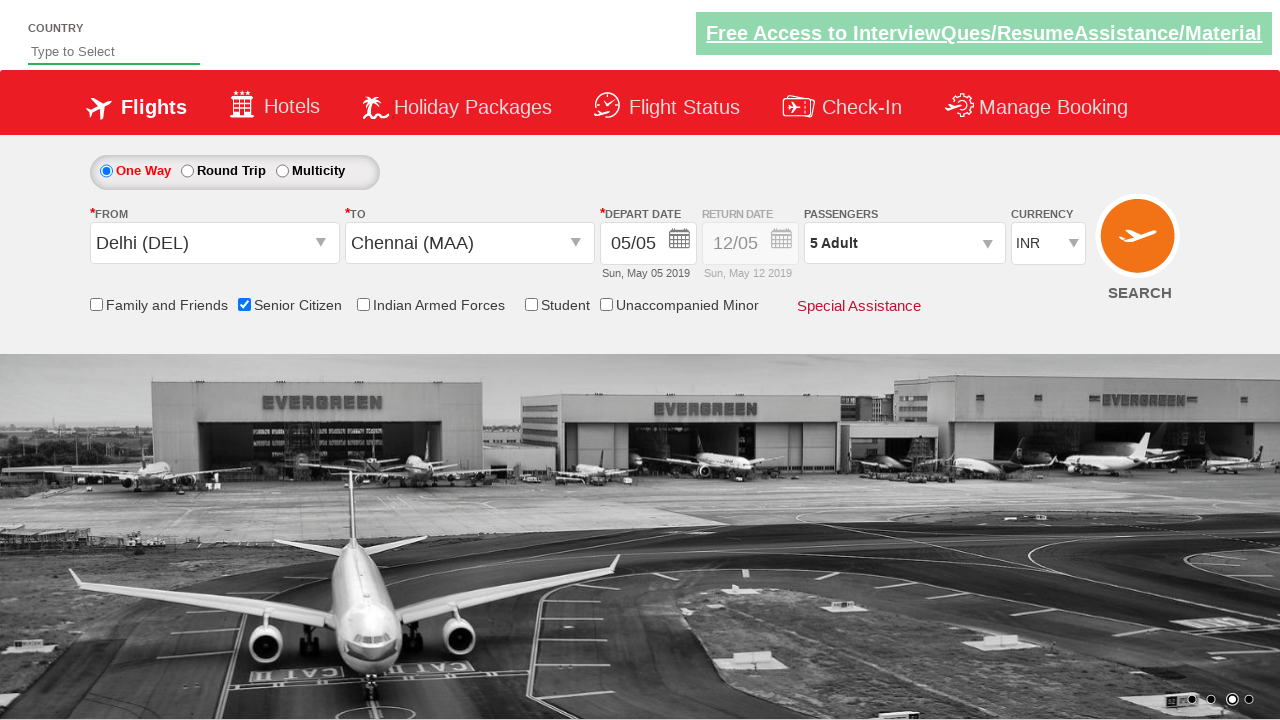

Clicked Search button to find available flights at (1140, 245) on input[value='Search']
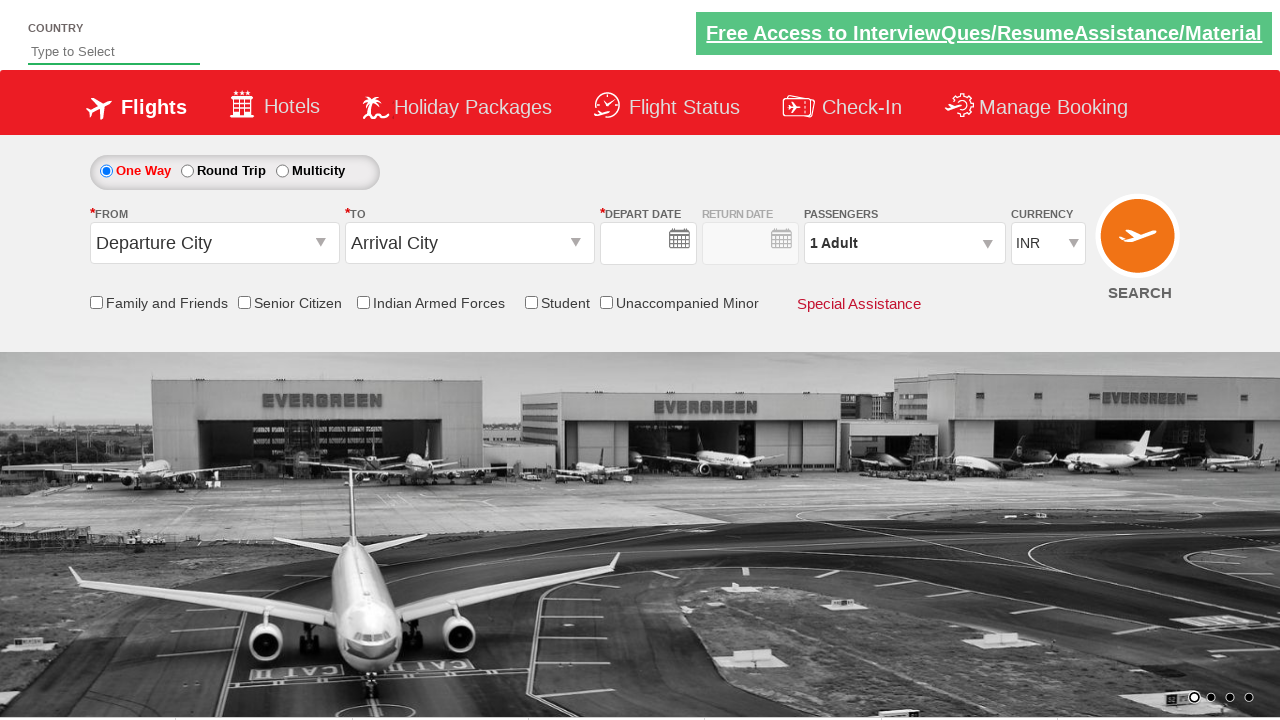

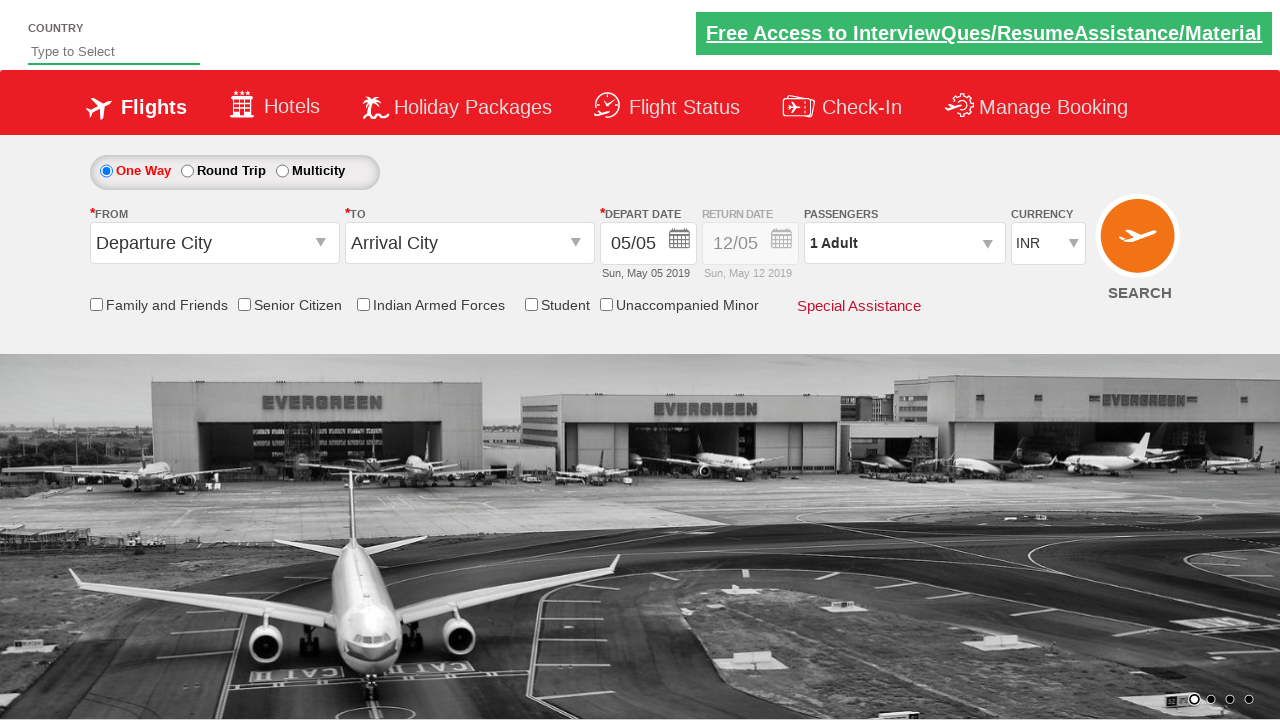